Tests the search functionality by navigating to the search page, entering a language name, and verifying search results contain the queried term

Starting URL: https://www.99-bottles-of-beer.net/

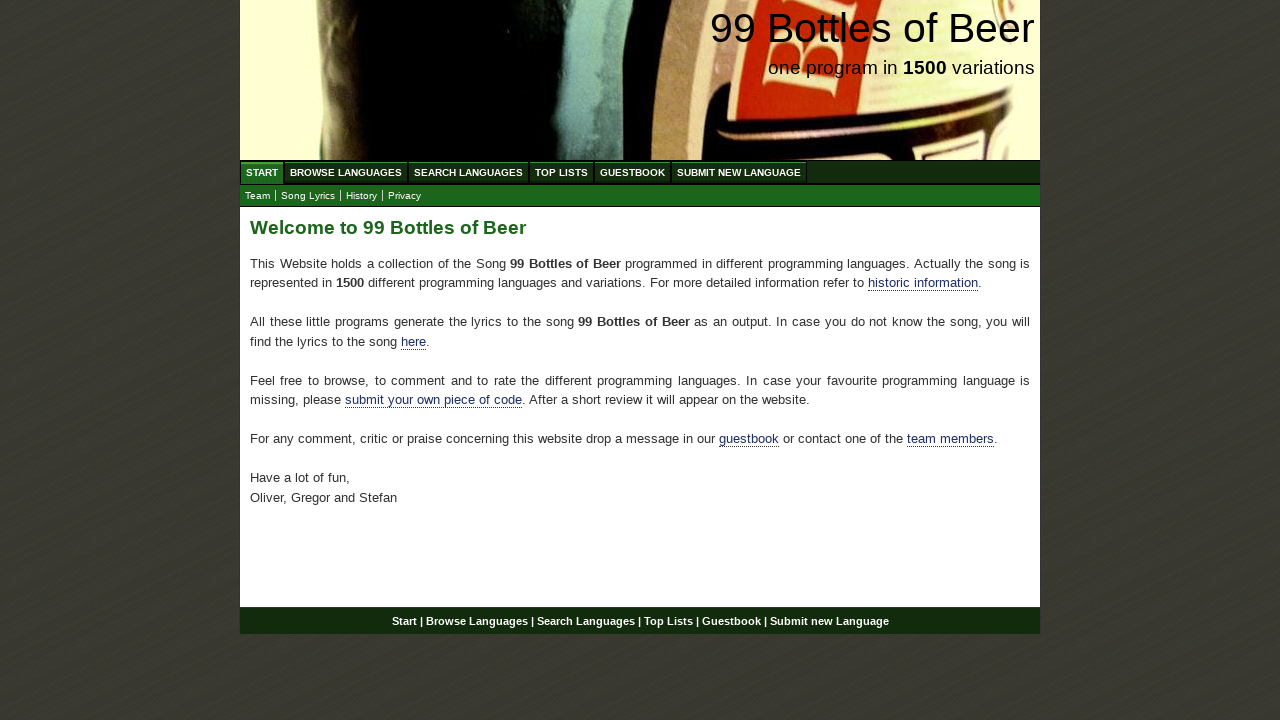

Clicked on Search Languages menu at (468, 172) on xpath=//ul[@id='menu']/li/a[@href='/search.html']
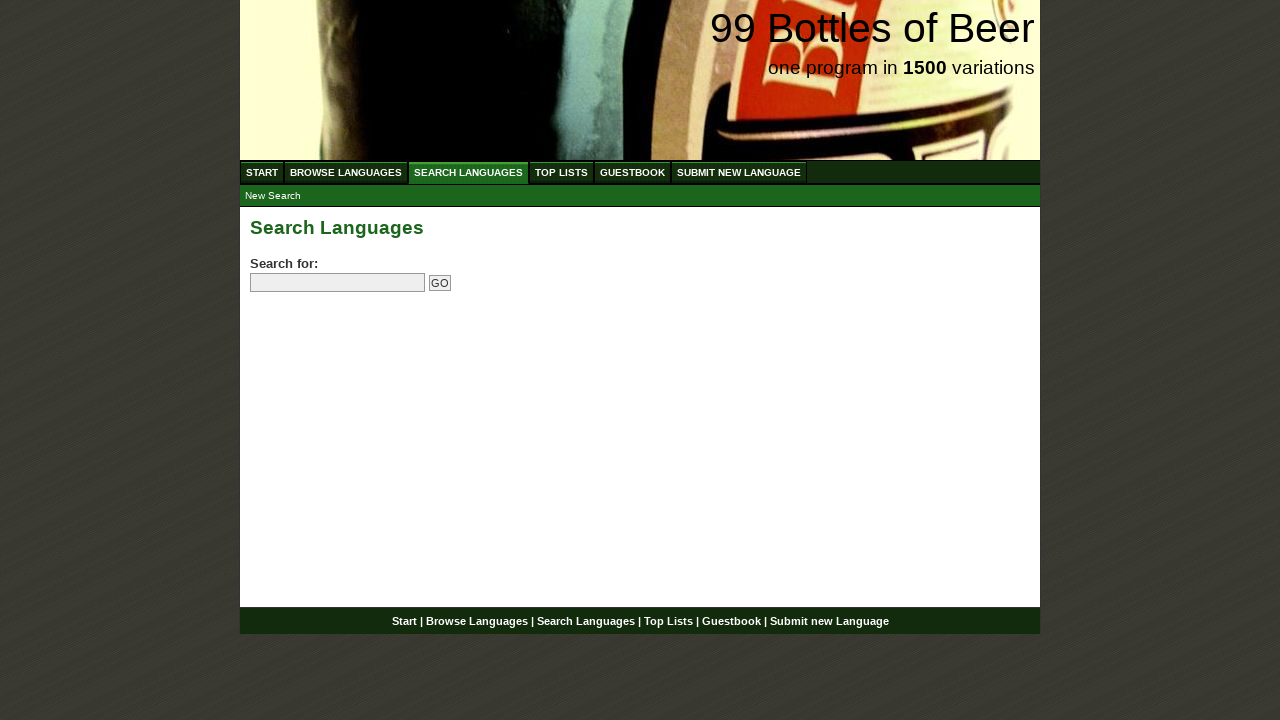

Clicked on search input field at (338, 283) on input[name='search']
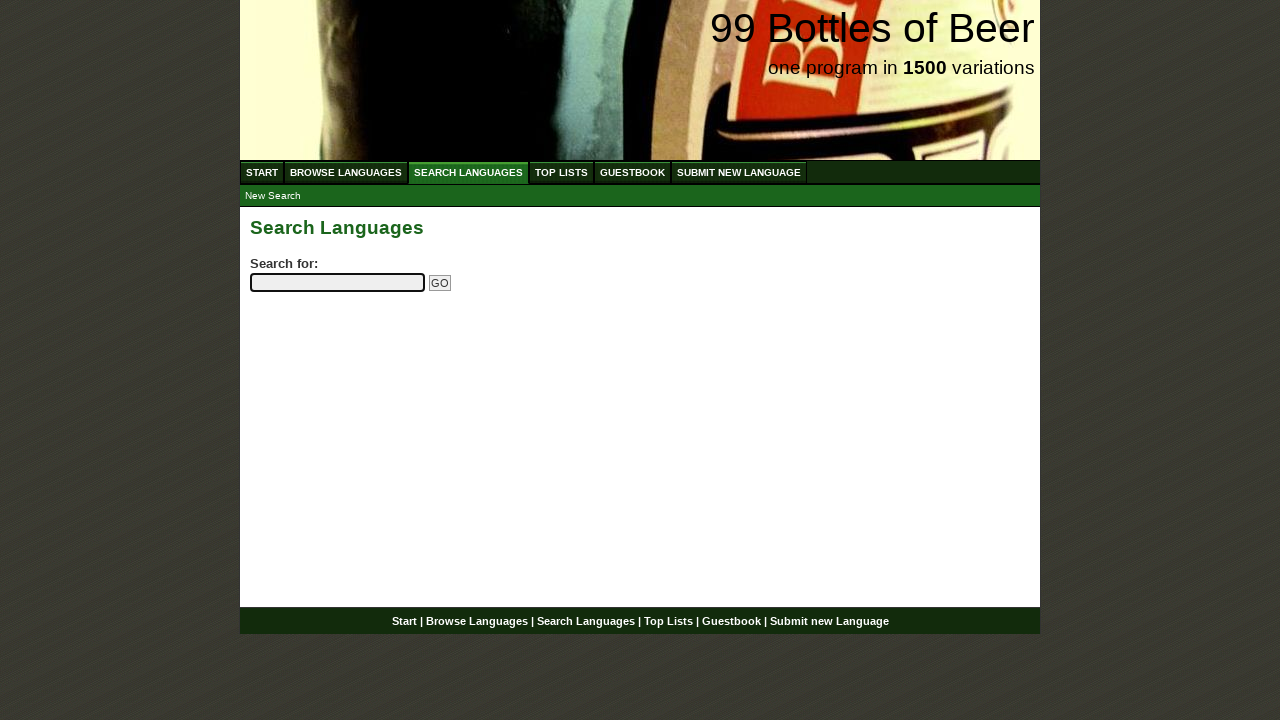

Filled search field with 'python' on input[name='search']
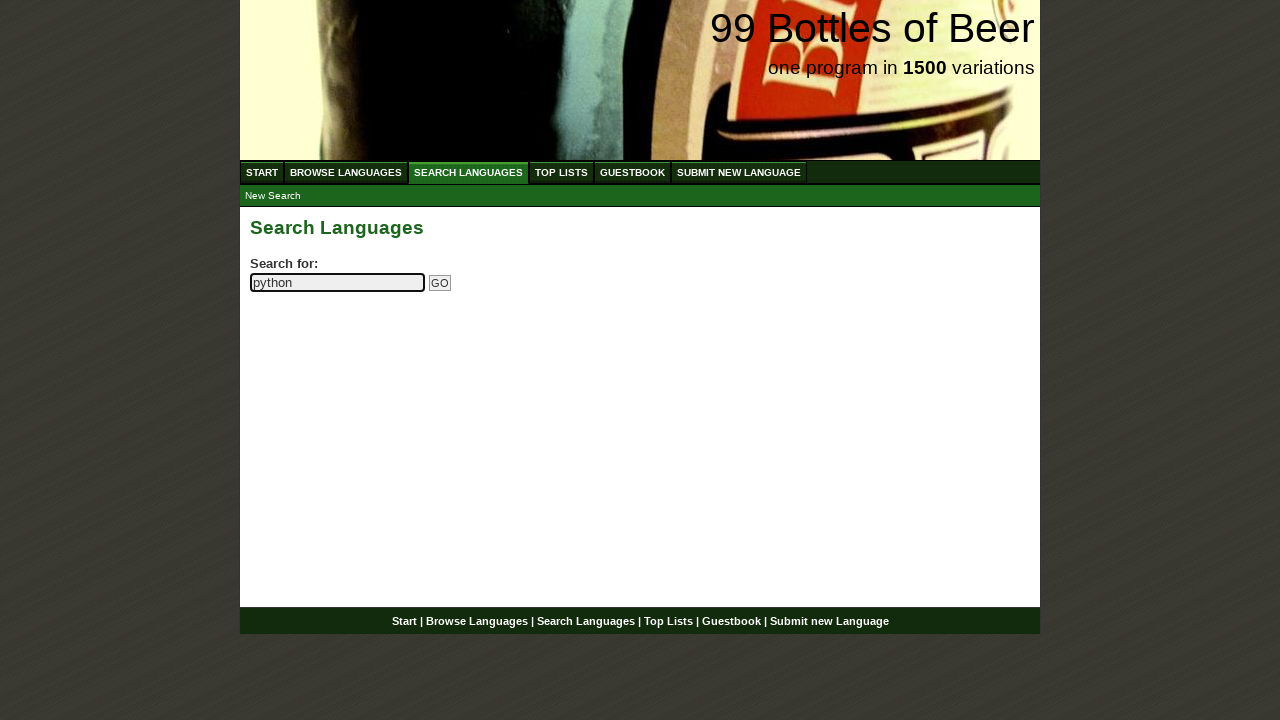

Clicked Go button to submit search at (440, 283) on input[name='submitsearch']
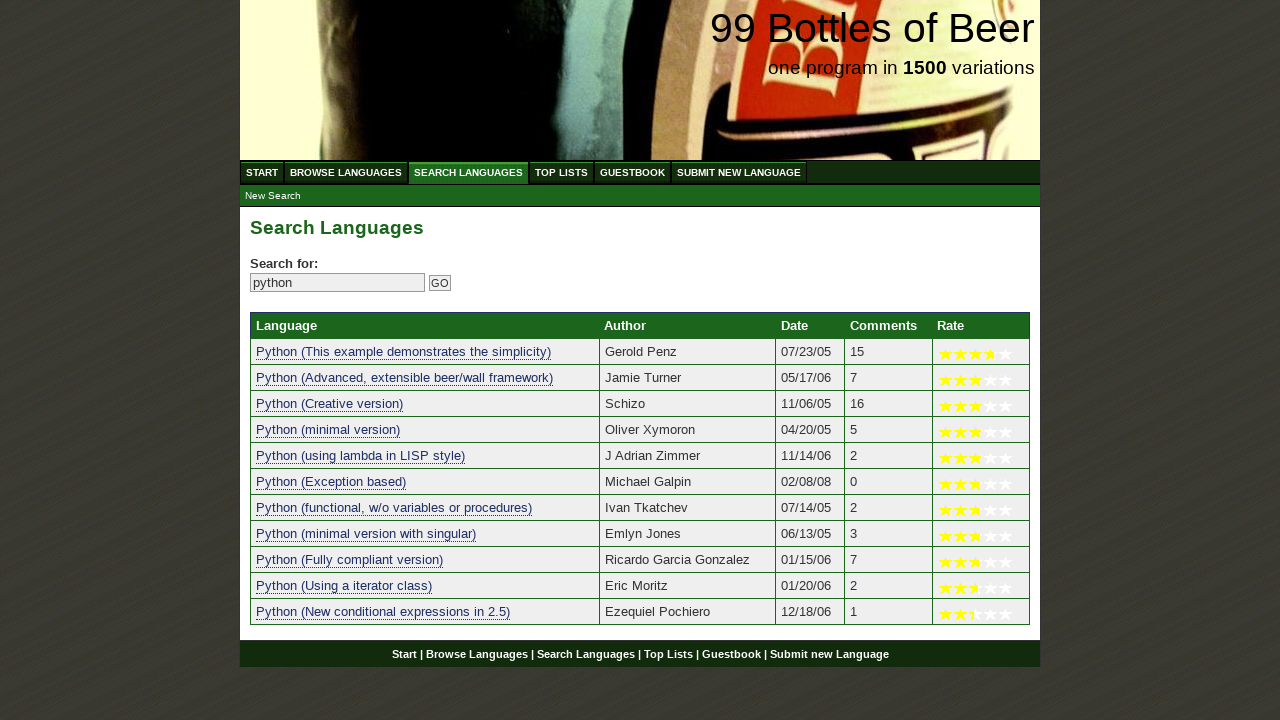

Search results table loaded successfully
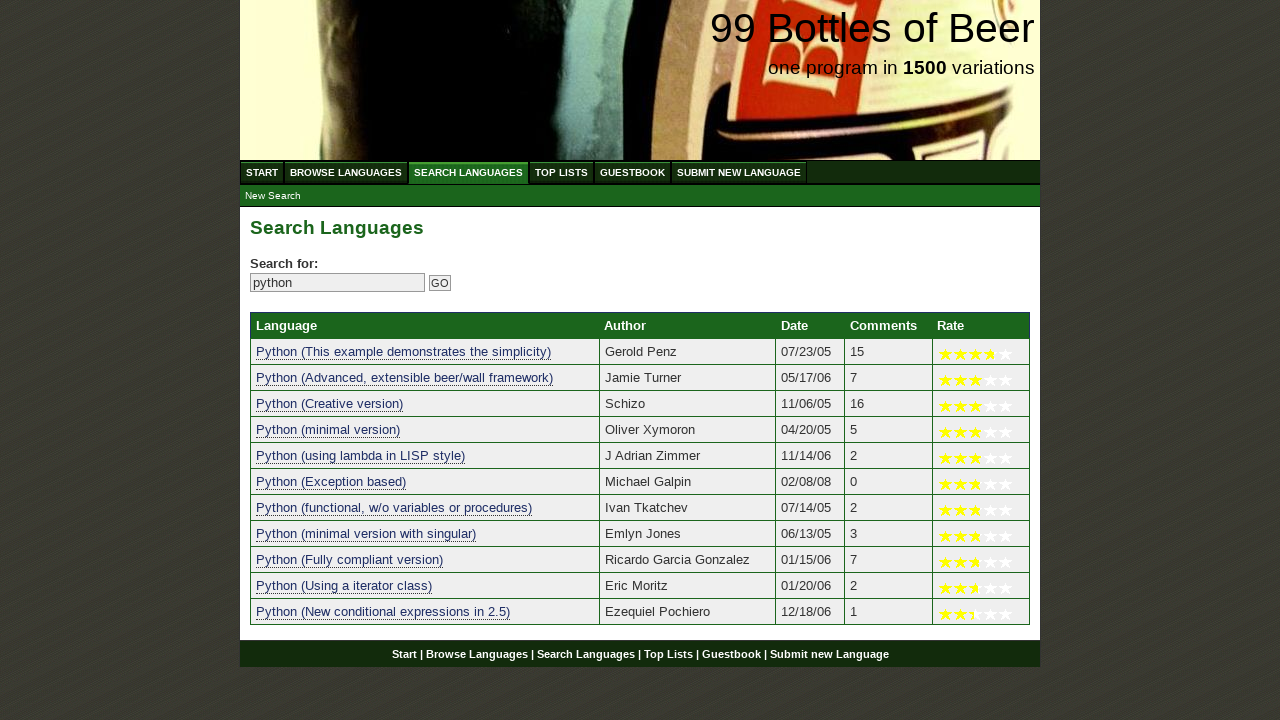

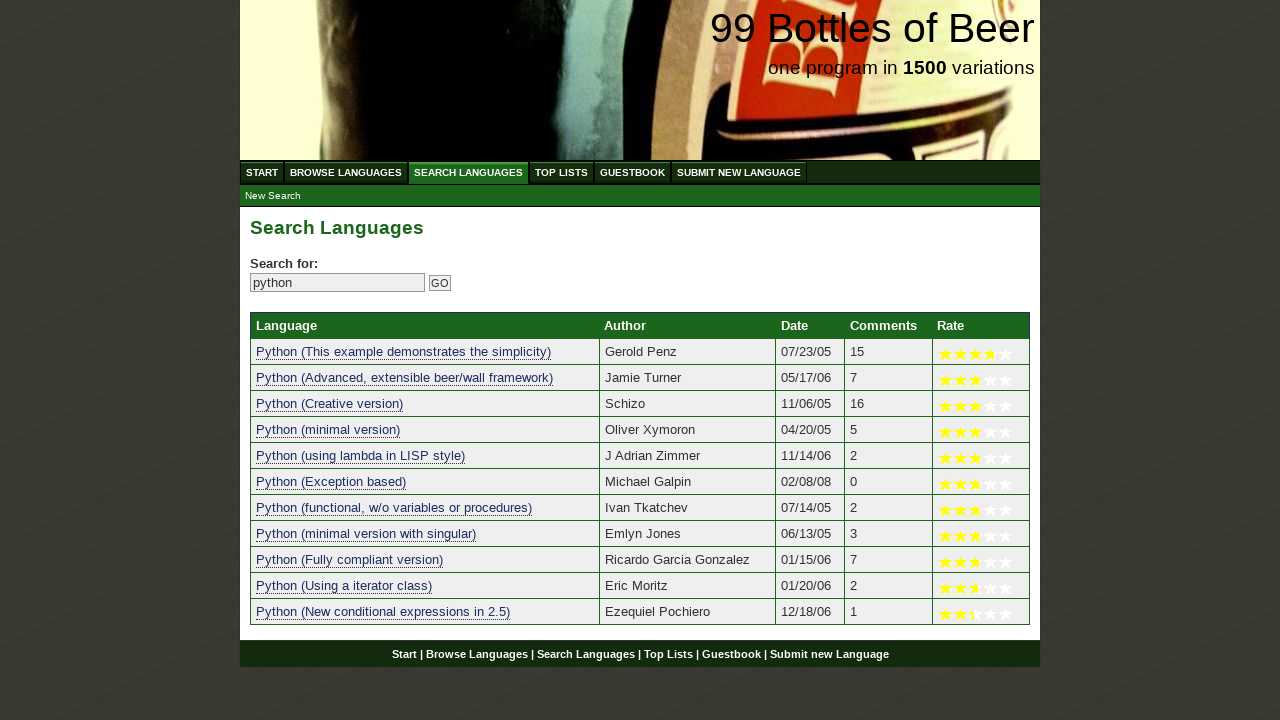